Tests jQuery UI datepicker functionality by navigating to December and selecting the 31st day

Starting URL: https://jqueryui.com/datepicker/

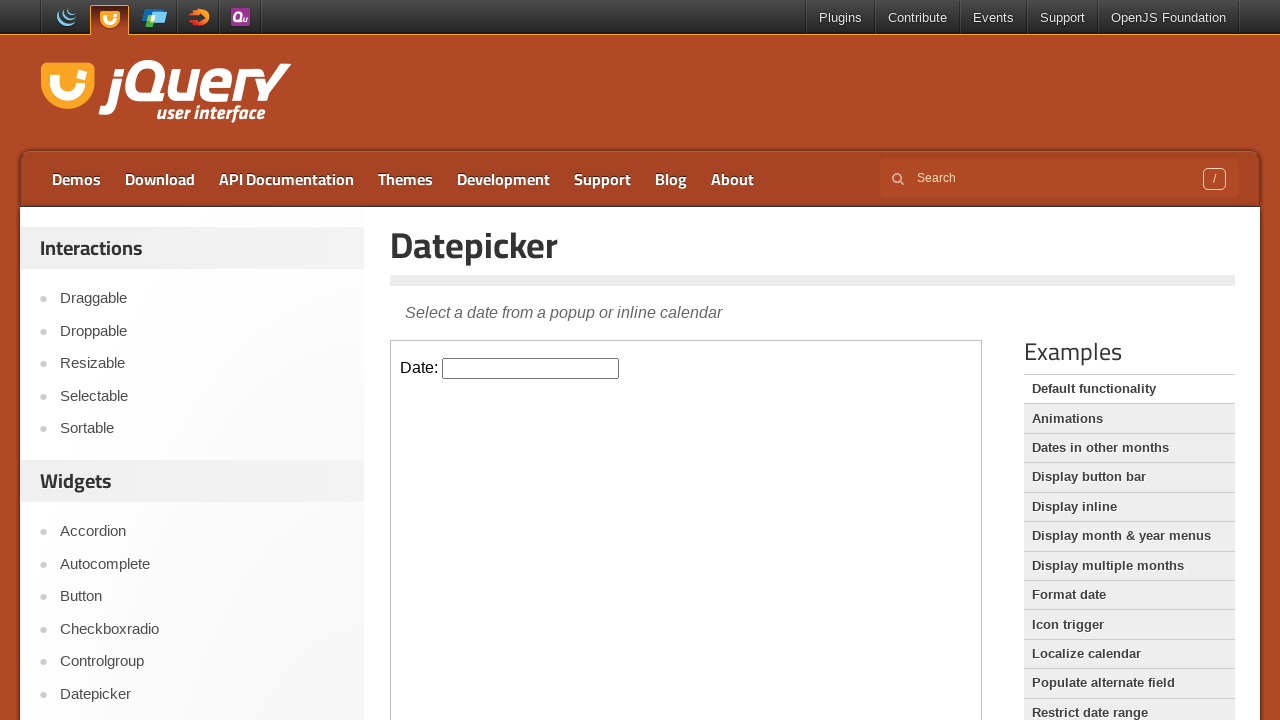

Located the iframe containing the datepicker demo
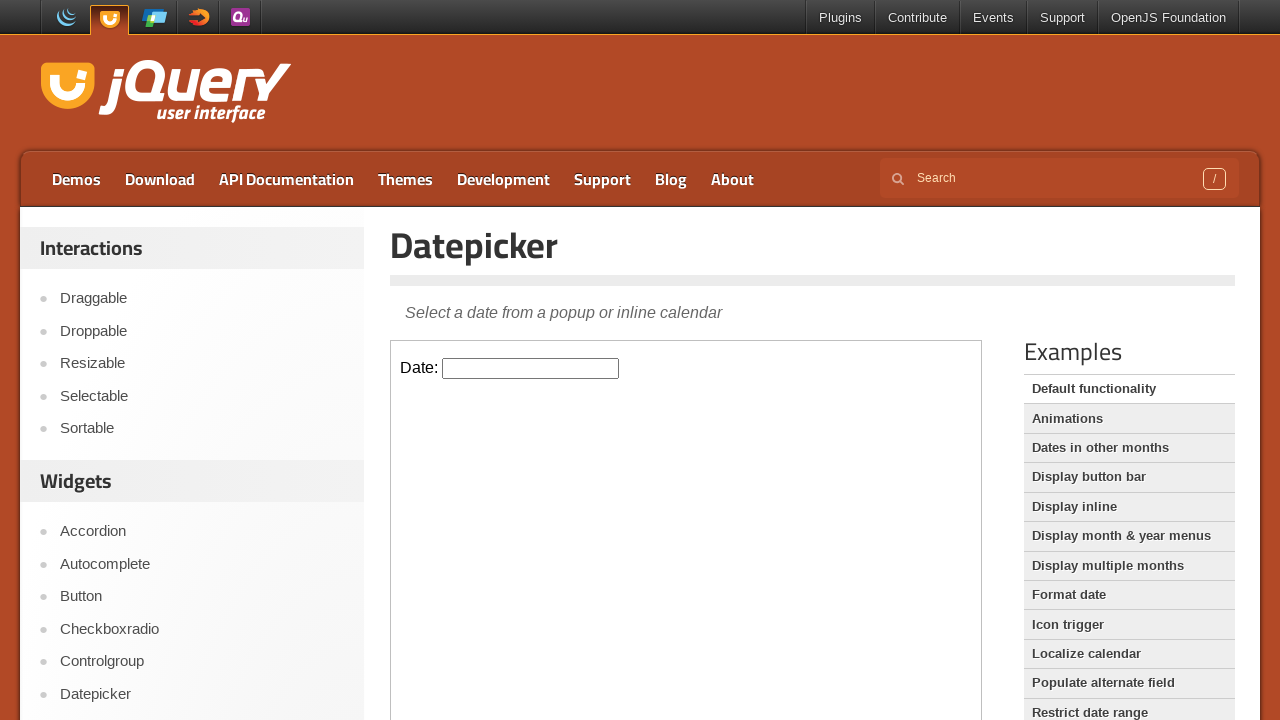

Clicked on the datepicker input field at (531, 368) on iframe >> nth=0 >> internal:control=enter-frame >> #datepicker
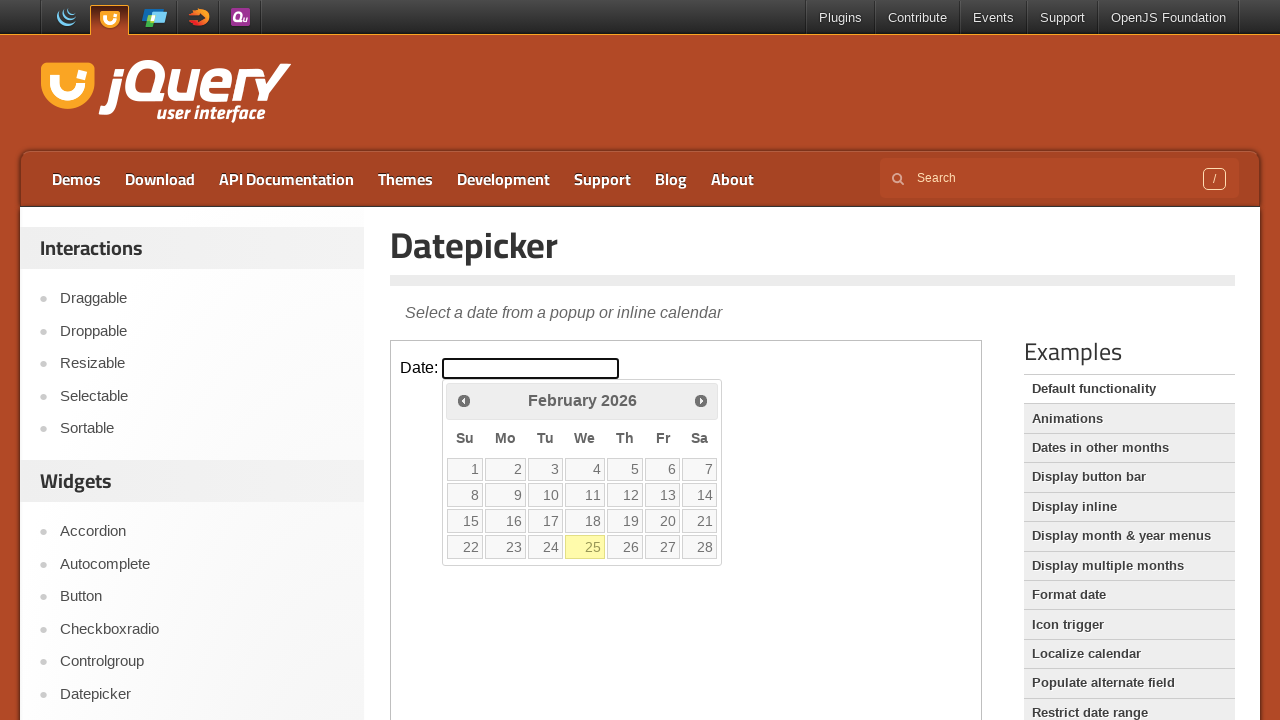

Clicked next month button to navigate towards December at (701, 400) on iframe >> nth=0 >> internal:control=enter-frame >> .ui-icon.ui-icon-circle-trian
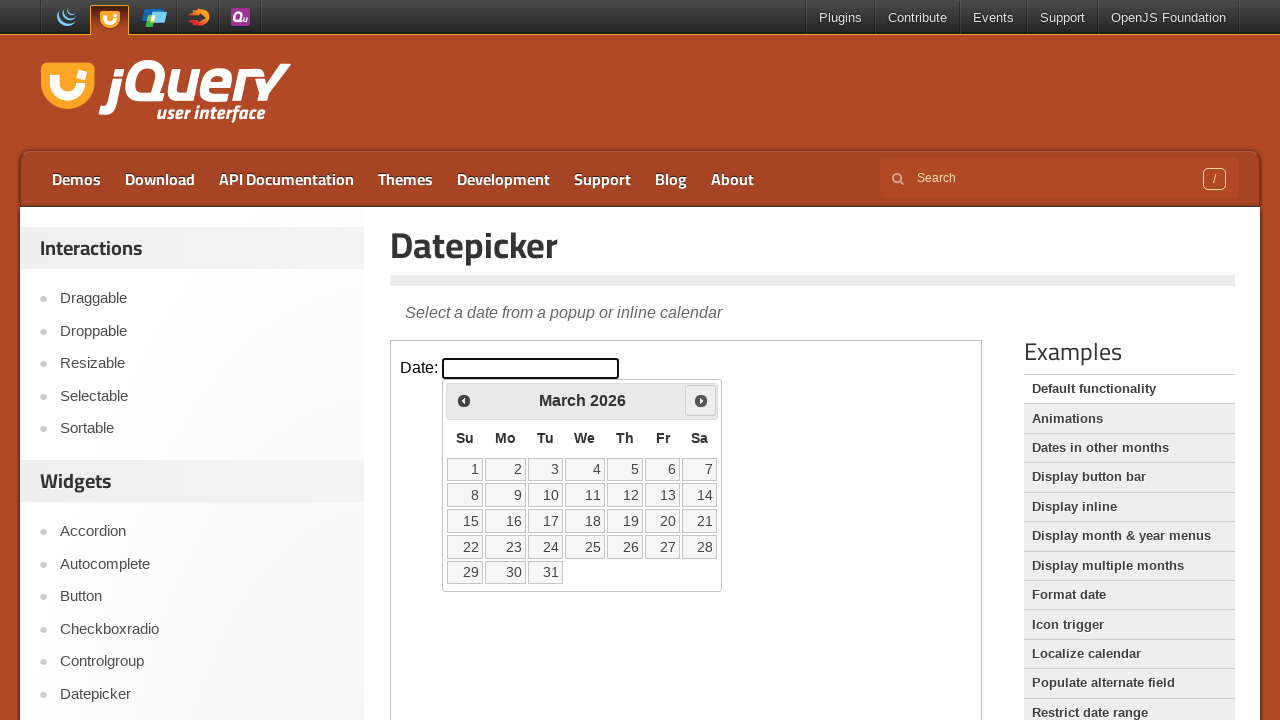

Clicked next month button to navigate towards December at (701, 400) on iframe >> nth=0 >> internal:control=enter-frame >> .ui-icon.ui-icon-circle-trian
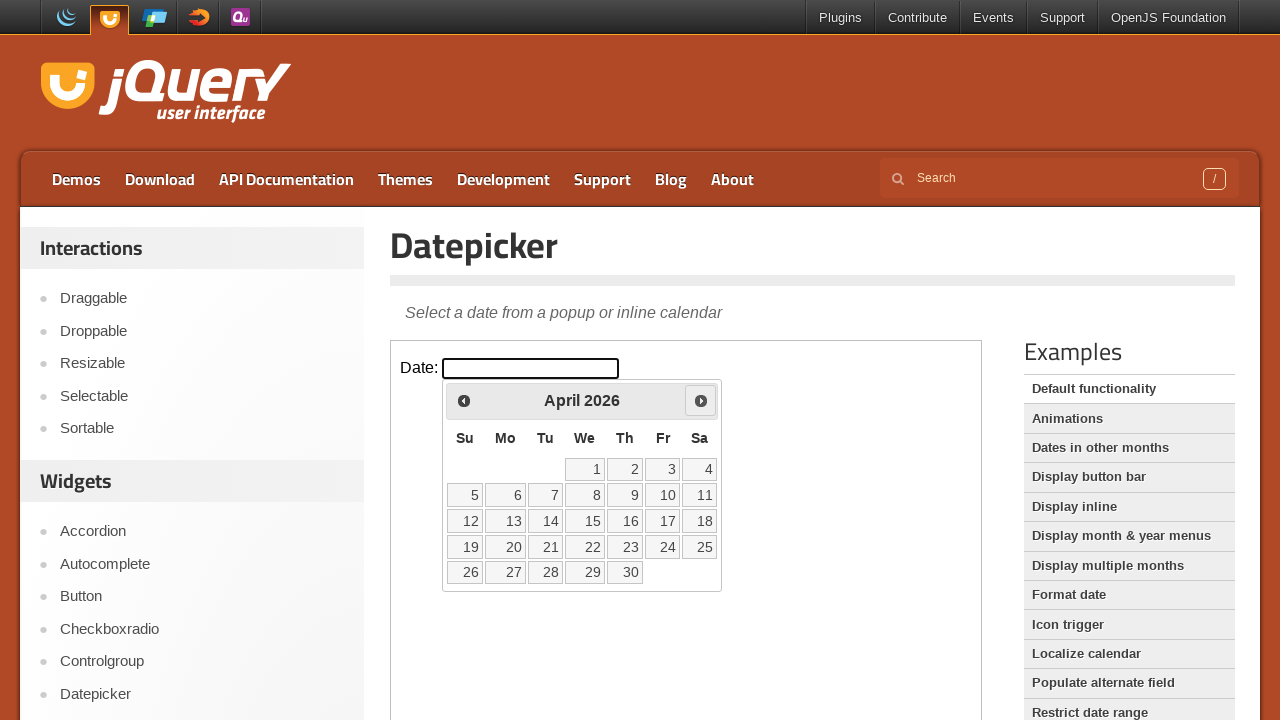

Clicked next month button to navigate towards December at (701, 400) on iframe >> nth=0 >> internal:control=enter-frame >> .ui-icon.ui-icon-circle-trian
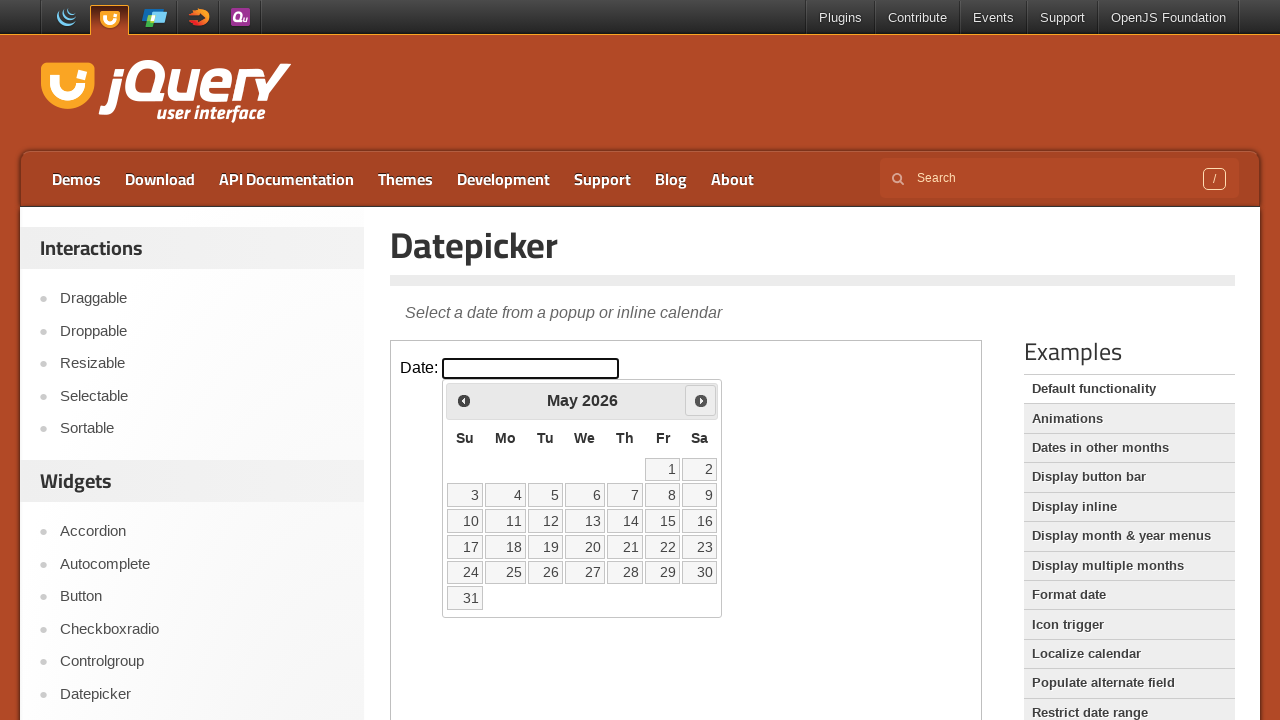

Clicked next month button to navigate towards December at (701, 400) on iframe >> nth=0 >> internal:control=enter-frame >> .ui-icon.ui-icon-circle-trian
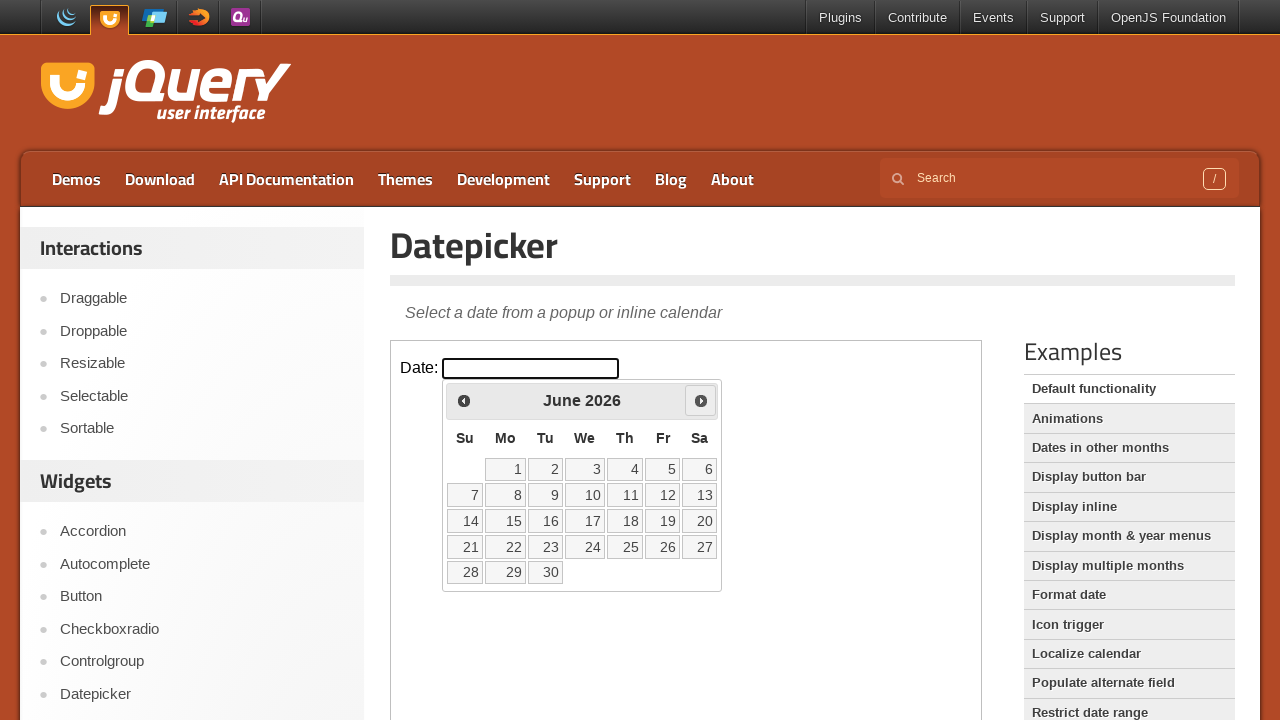

Clicked next month button to navigate towards December at (701, 400) on iframe >> nth=0 >> internal:control=enter-frame >> .ui-icon.ui-icon-circle-trian
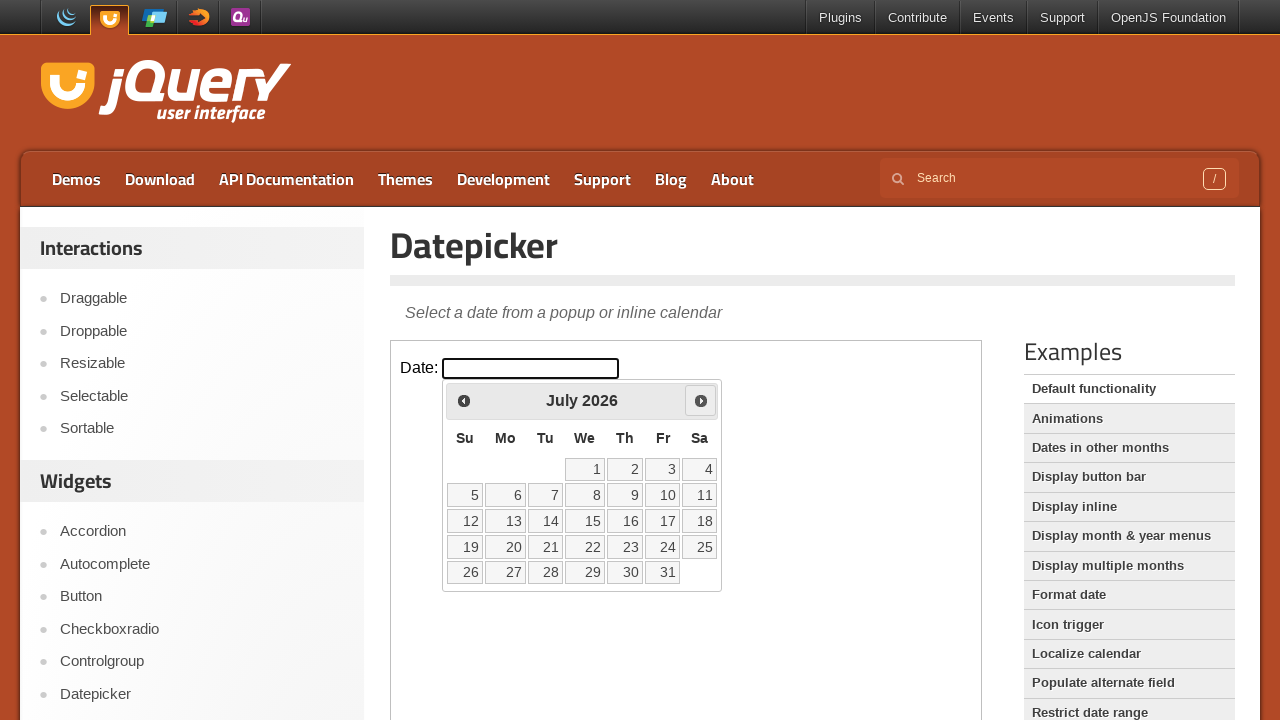

Clicked next month button to navigate towards December at (701, 400) on iframe >> nth=0 >> internal:control=enter-frame >> .ui-icon.ui-icon-circle-trian
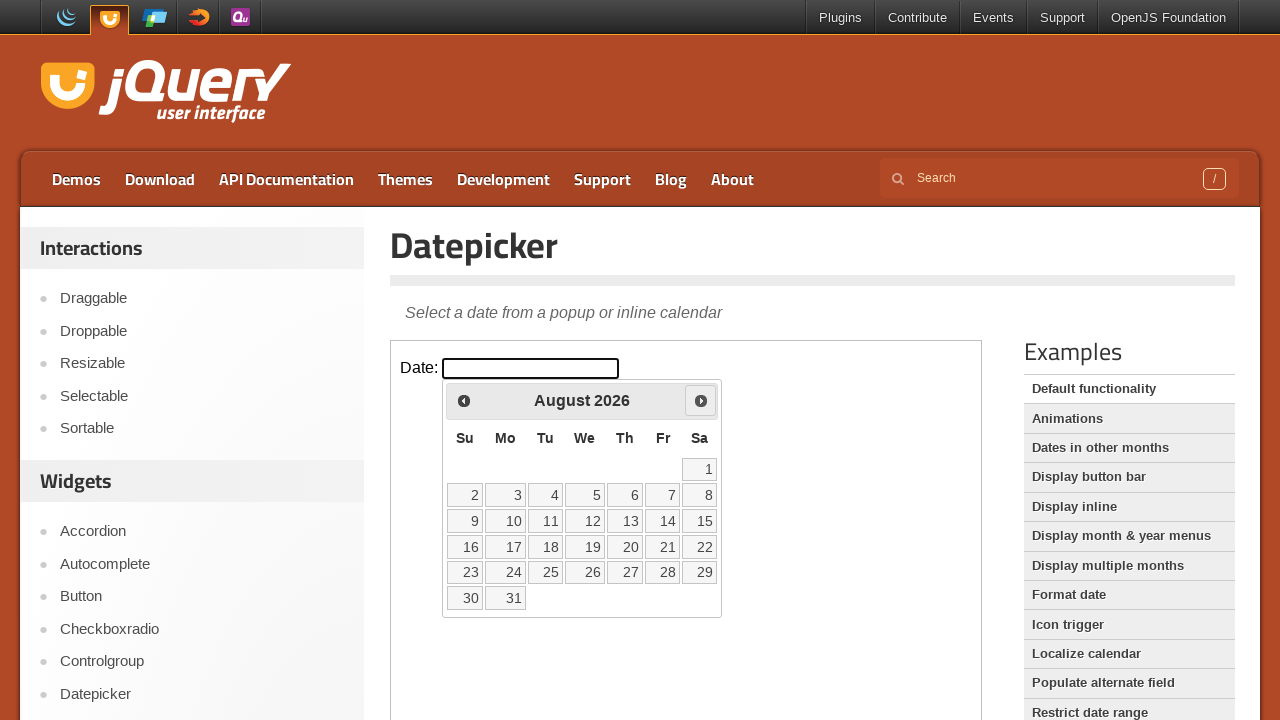

Clicked next month button to navigate towards December at (701, 400) on iframe >> nth=0 >> internal:control=enter-frame >> .ui-icon.ui-icon-circle-trian
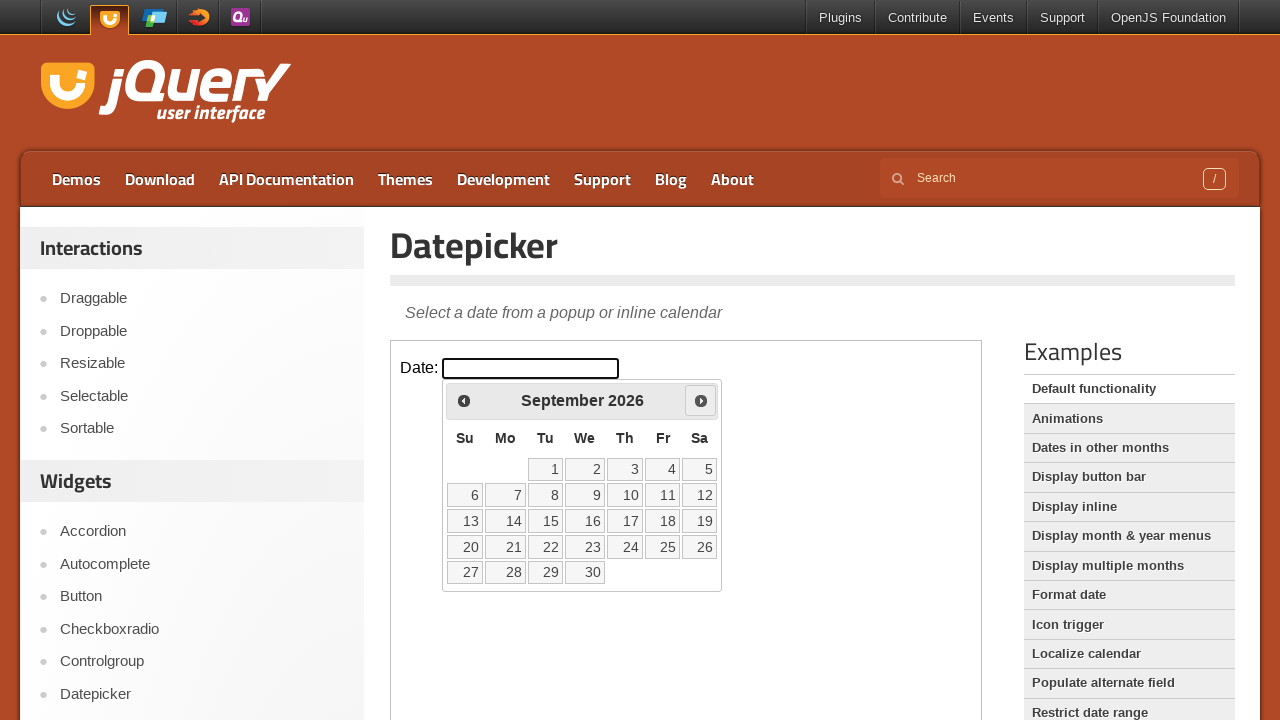

Clicked next month button to navigate towards December at (701, 400) on iframe >> nth=0 >> internal:control=enter-frame >> .ui-icon.ui-icon-circle-trian
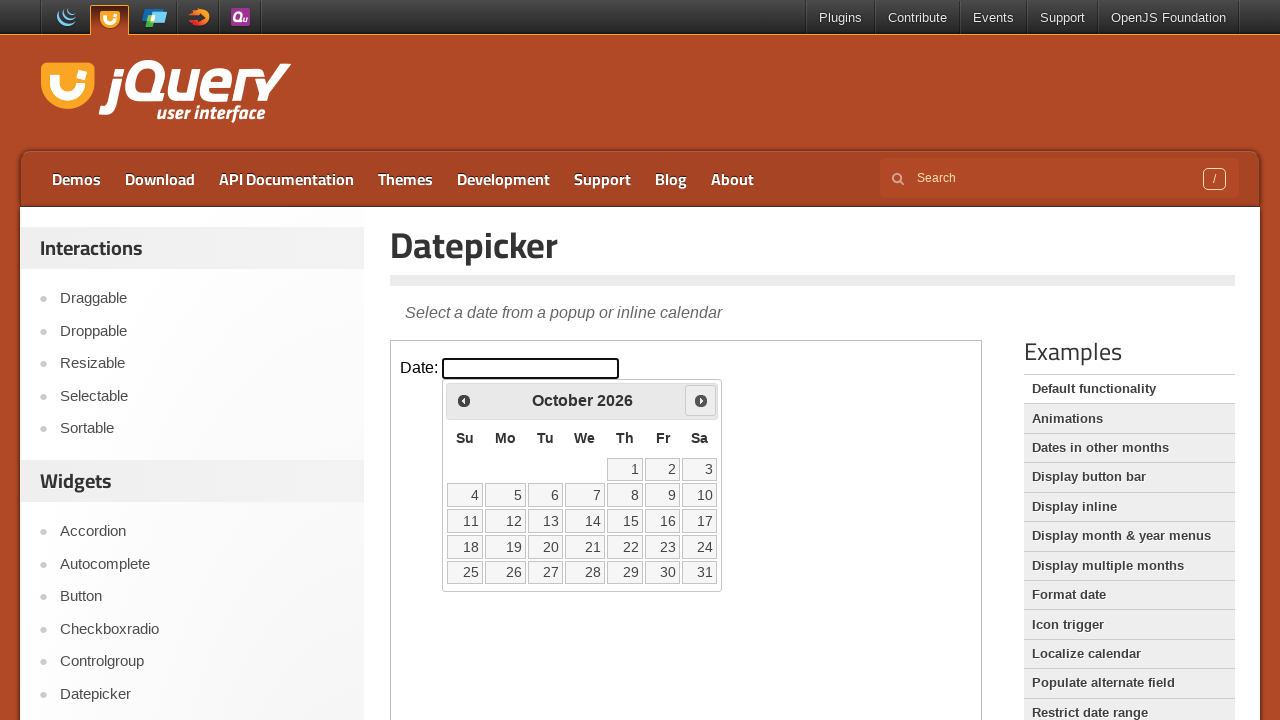

Clicked next month button to navigate towards December at (701, 400) on iframe >> nth=0 >> internal:control=enter-frame >> .ui-icon.ui-icon-circle-trian
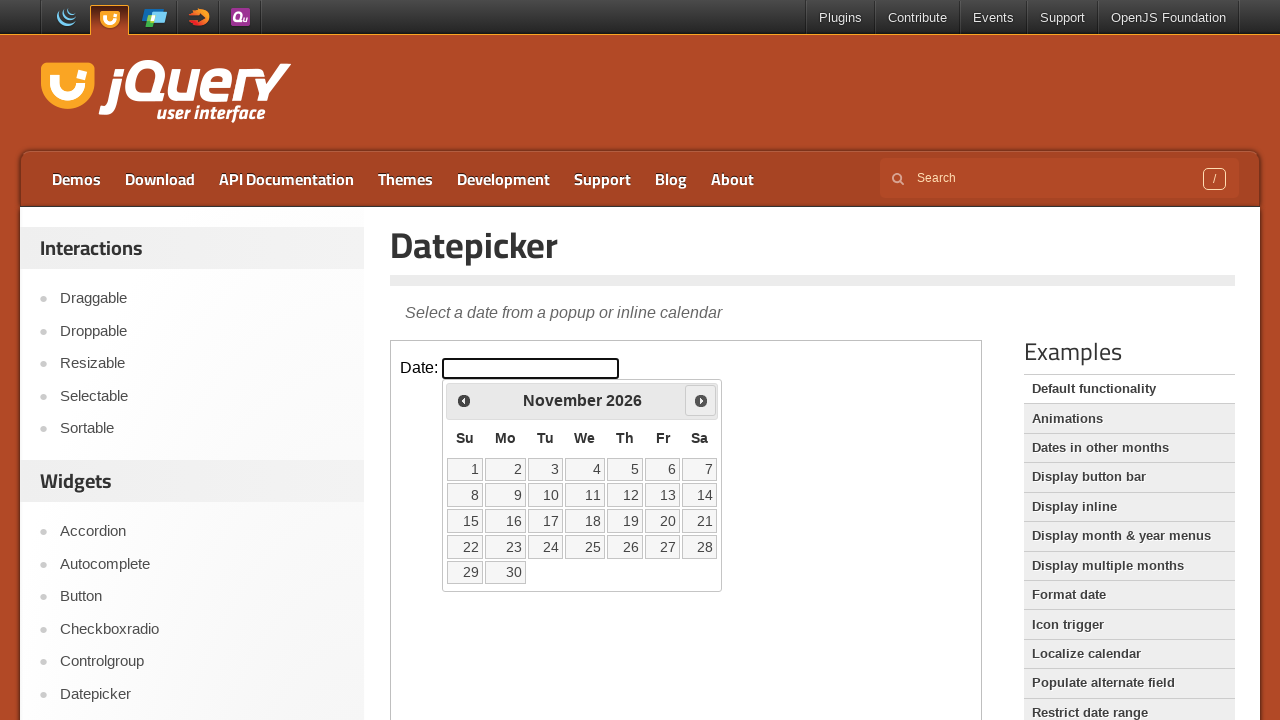

Clicked next month button to navigate towards December at (701, 400) on iframe >> nth=0 >> internal:control=enter-frame >> .ui-icon.ui-icon-circle-trian
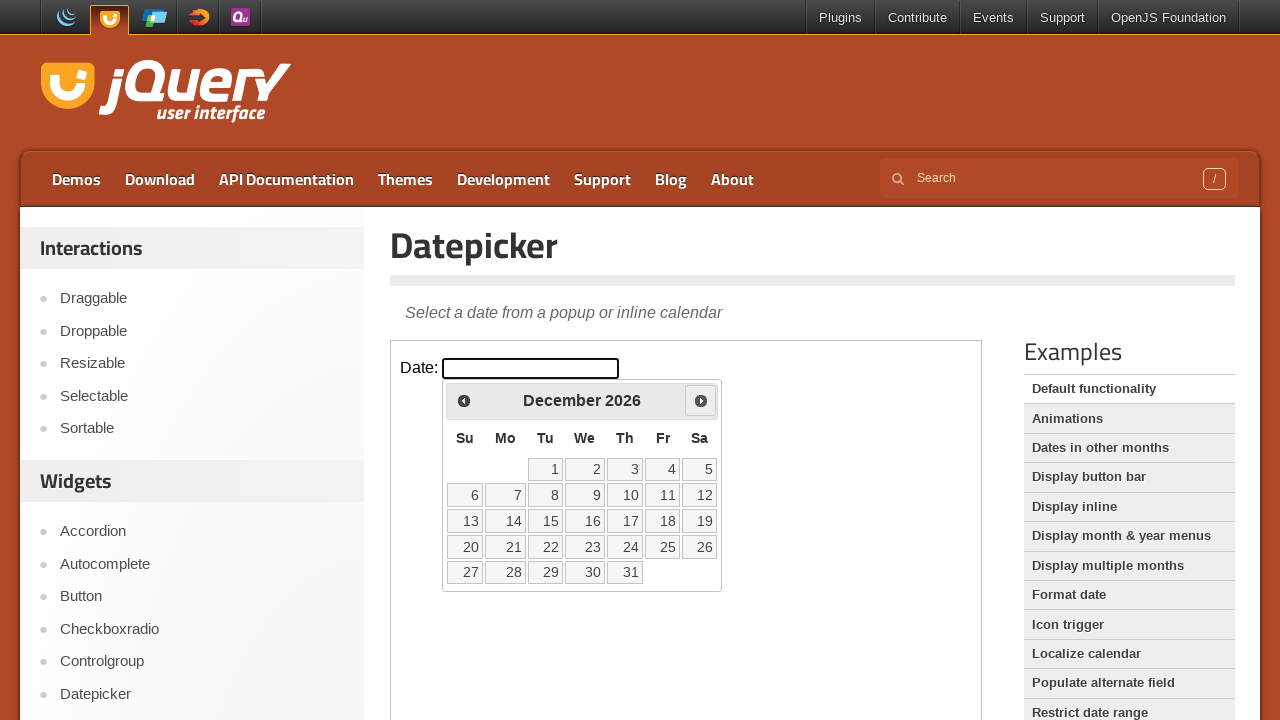

Retrieved all available day elements from the datepicker calendar
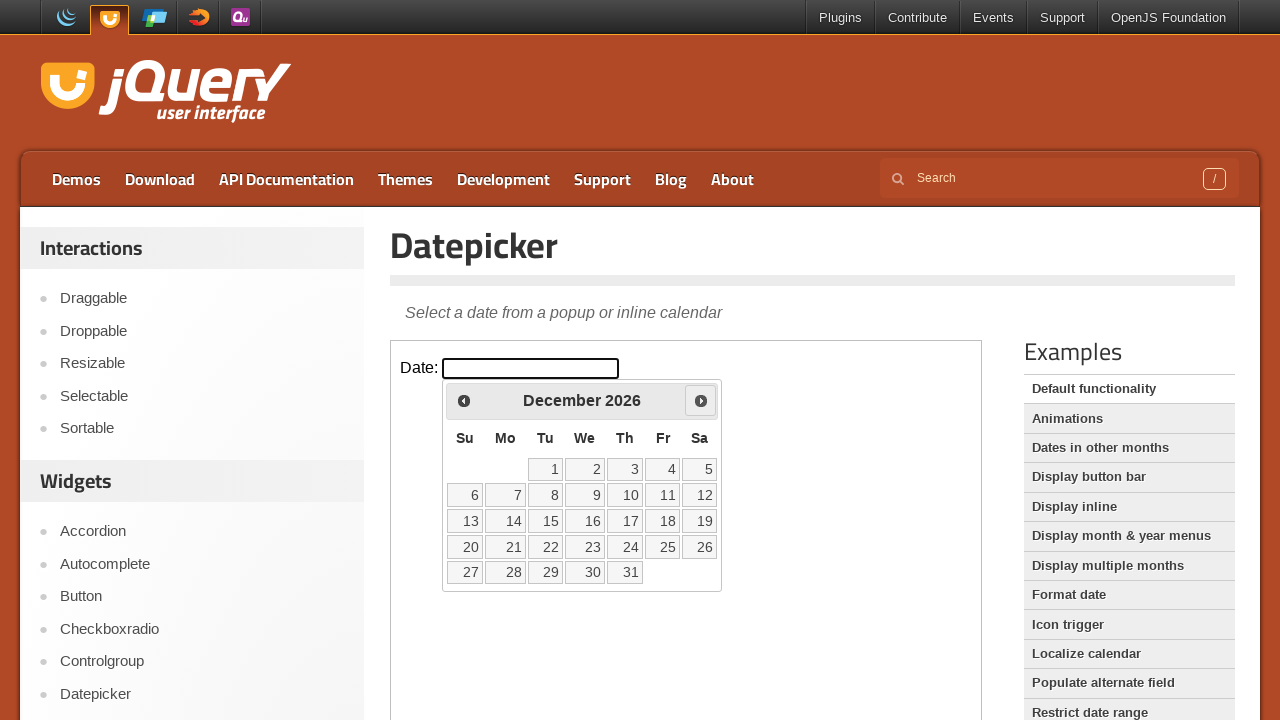

Found and clicked on day 31 in December at (625, 572) on iframe >> nth=0 >> internal:control=enter-frame >> .ui-state-default >> nth=30
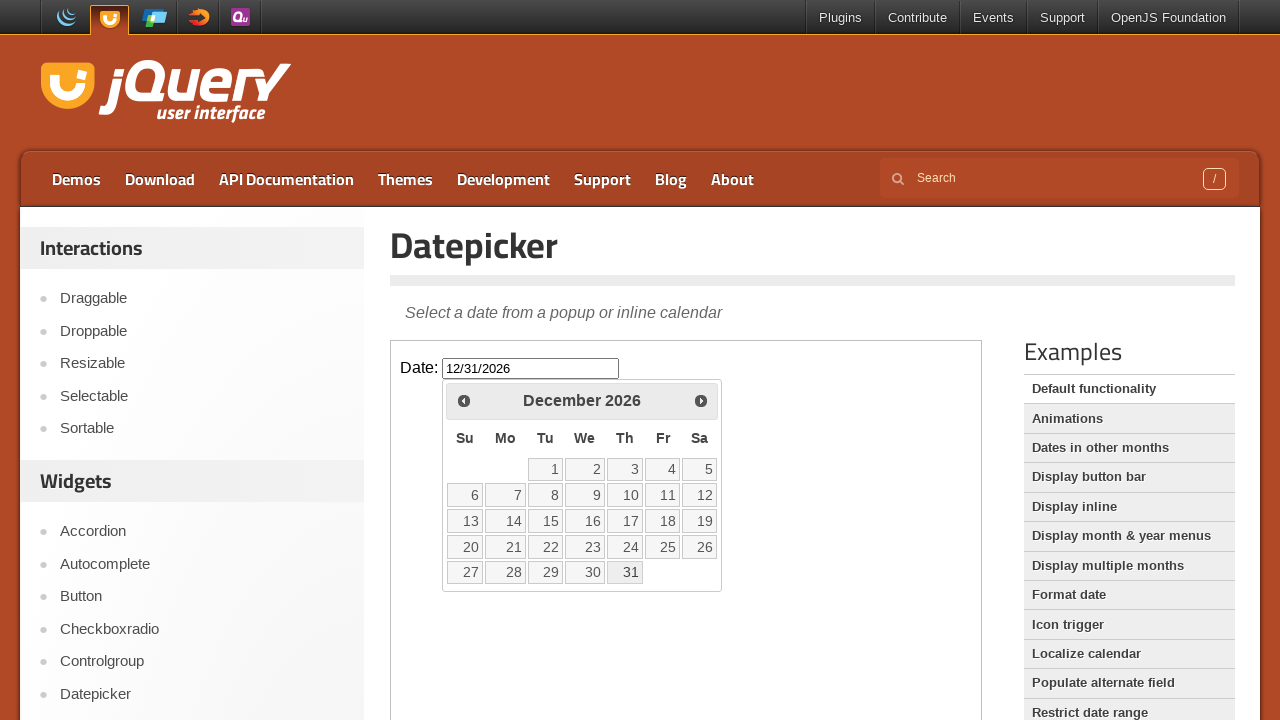

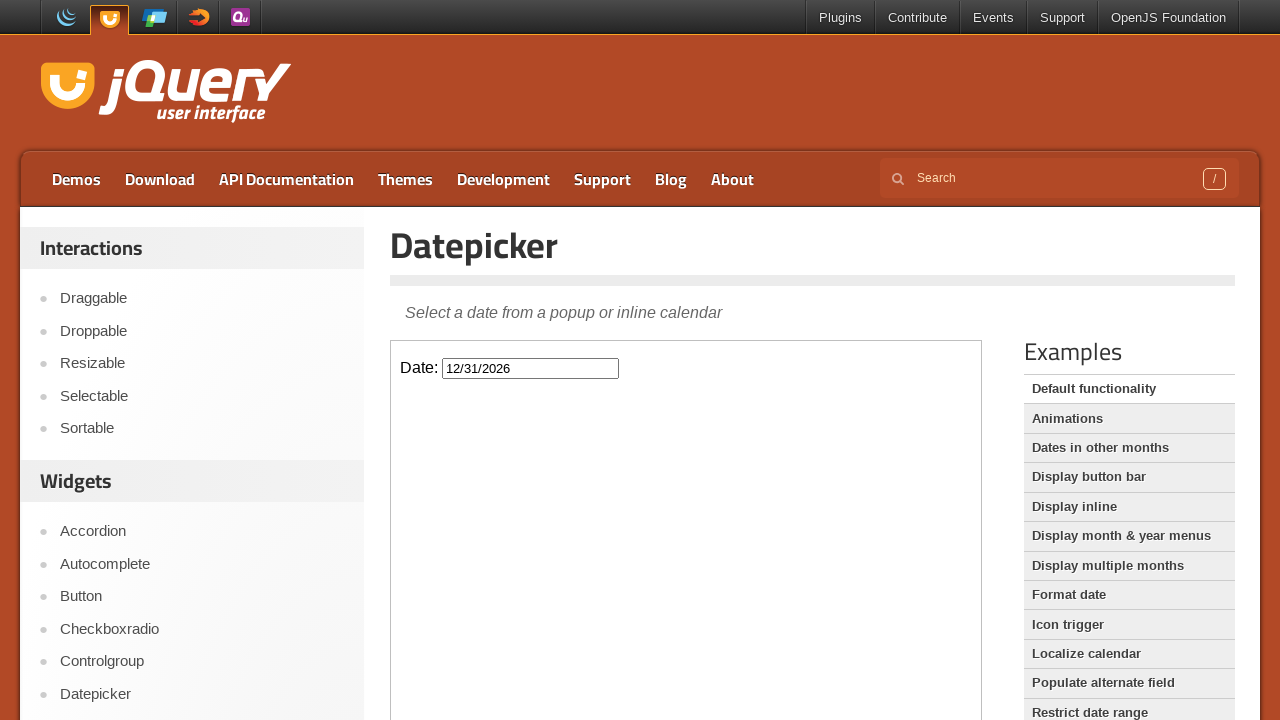